Tests dropdown menu functionality by clicking the dropdown button and selecting the autocomplete option

Starting URL: https://formy-project.herokuapp.com/dropdown

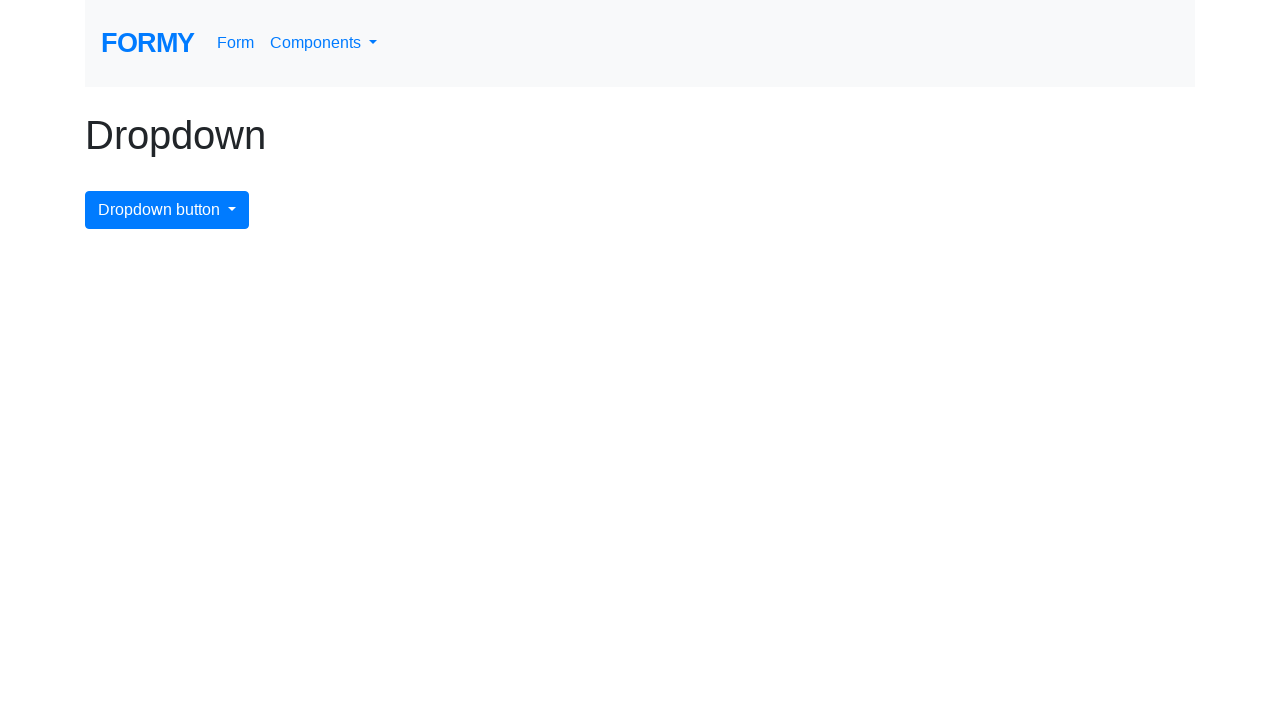

Clicked dropdown menu button to open dropdown at (167, 210) on #dropdownMenuButton
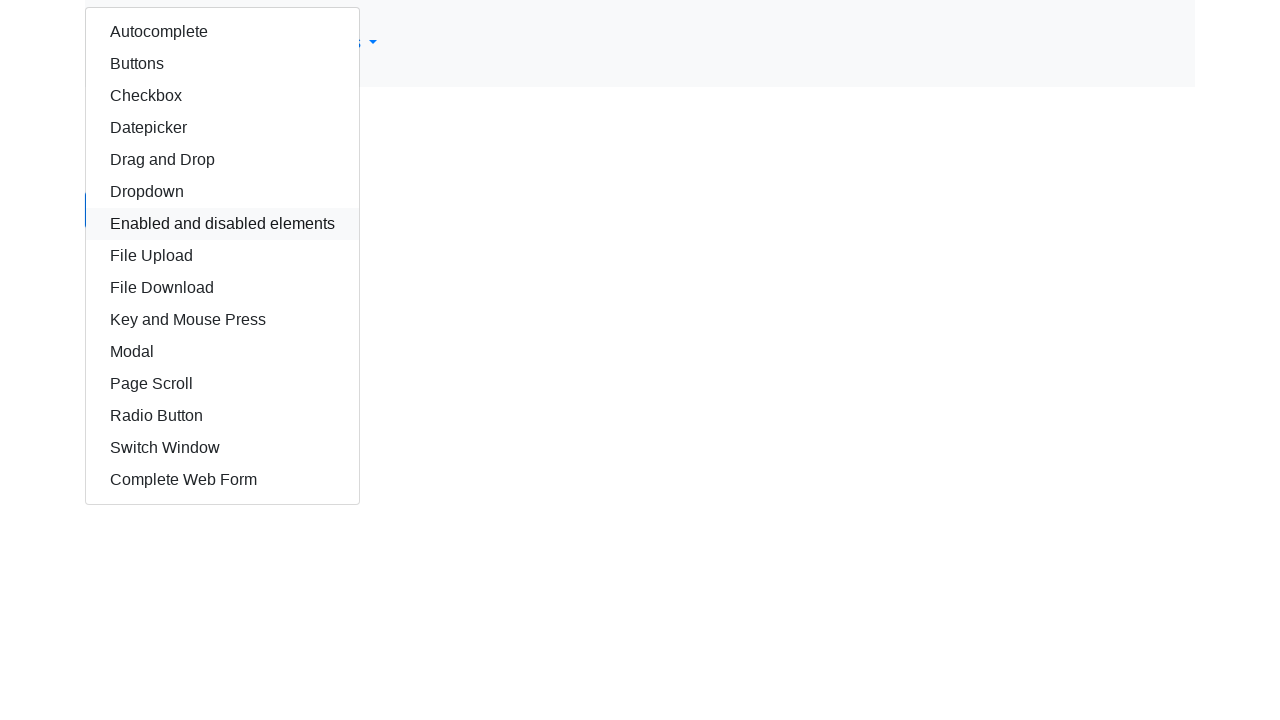

Clicked autocomplete option from dropdown at (222, 32) on #autocomplete
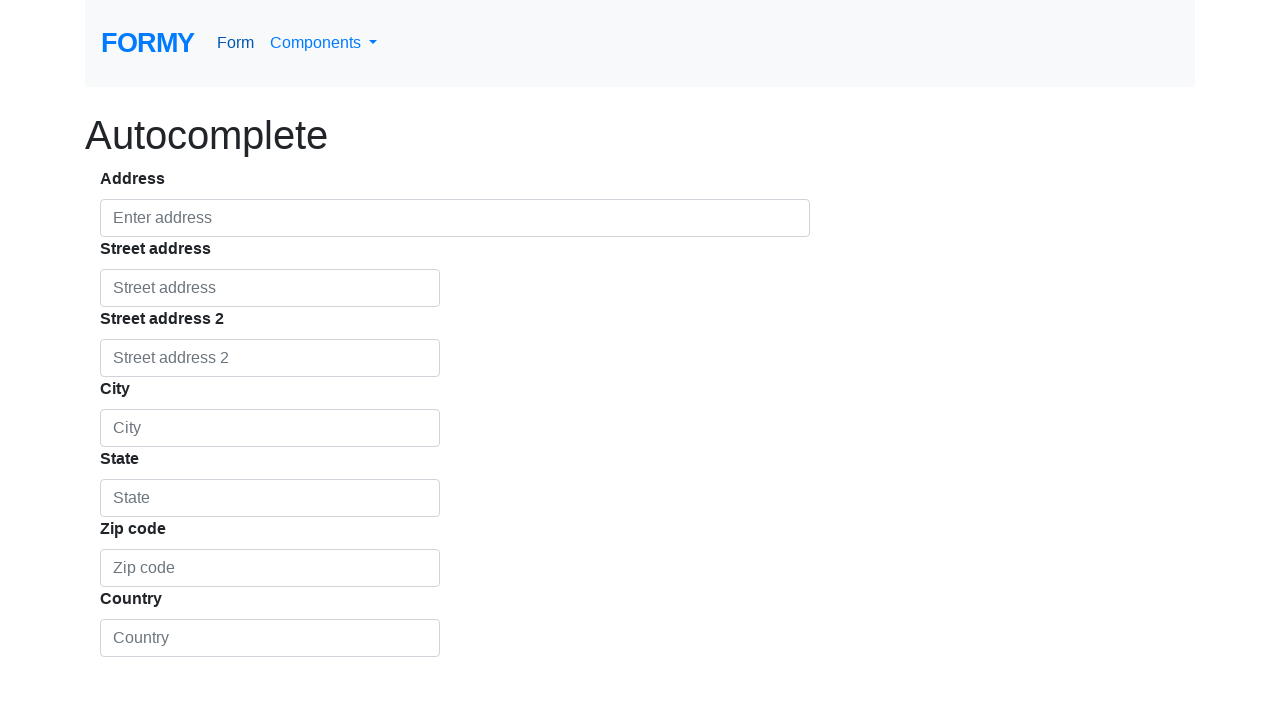

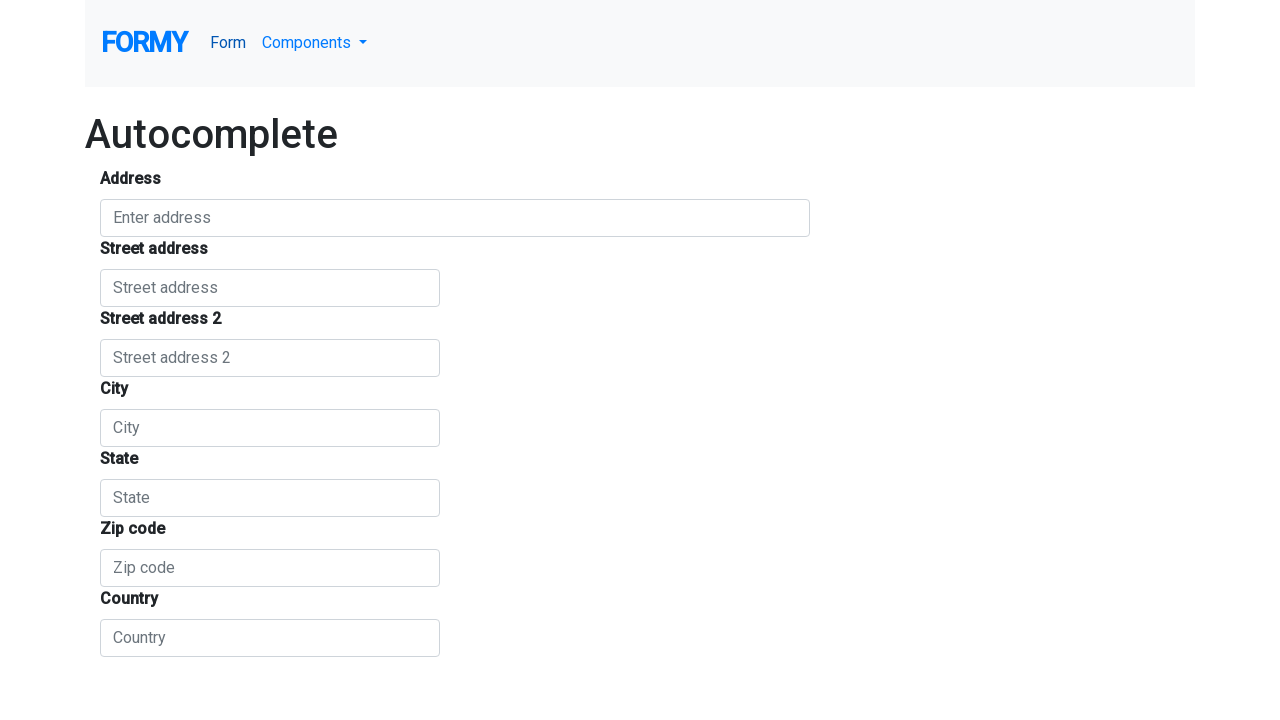